Tests explicit wait functionality by clicking a button and waiting for text to appear on the page

Starting URL: http://seleniumpractise.blogspot.com/2016/08/how-to-use-explicit-wait-in-selenium.html

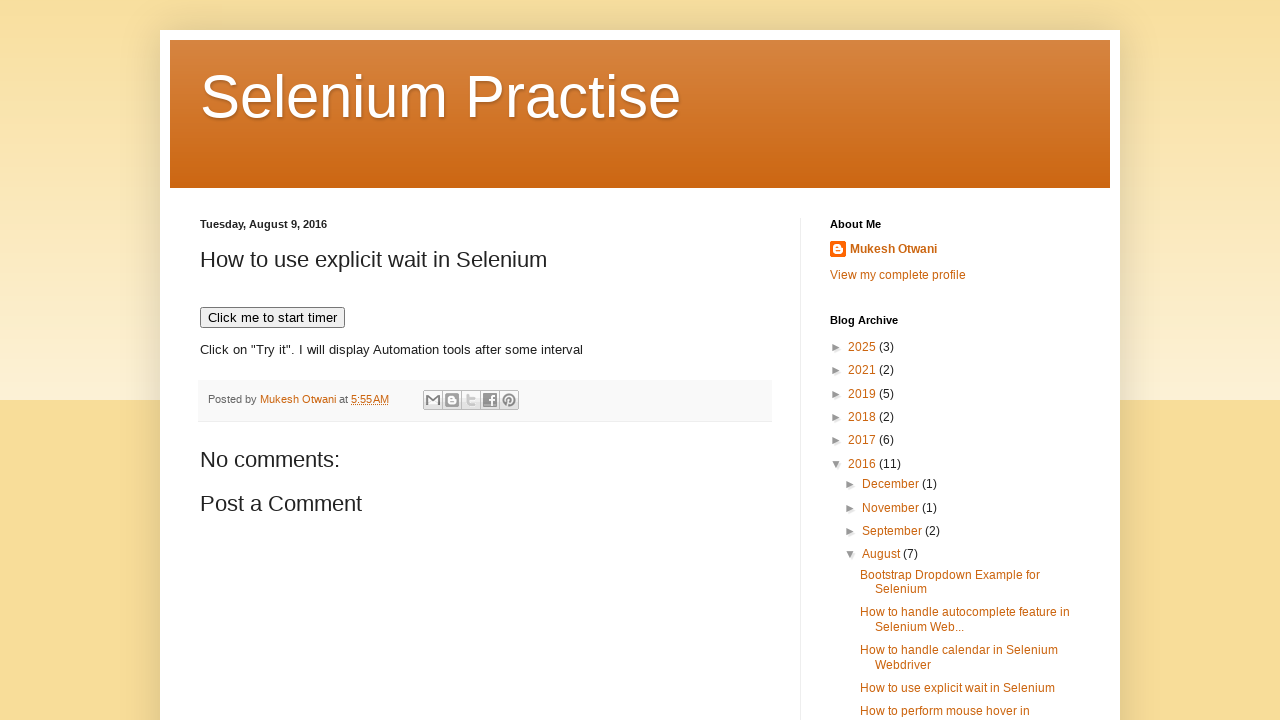

Navigated to explicit wait practice page
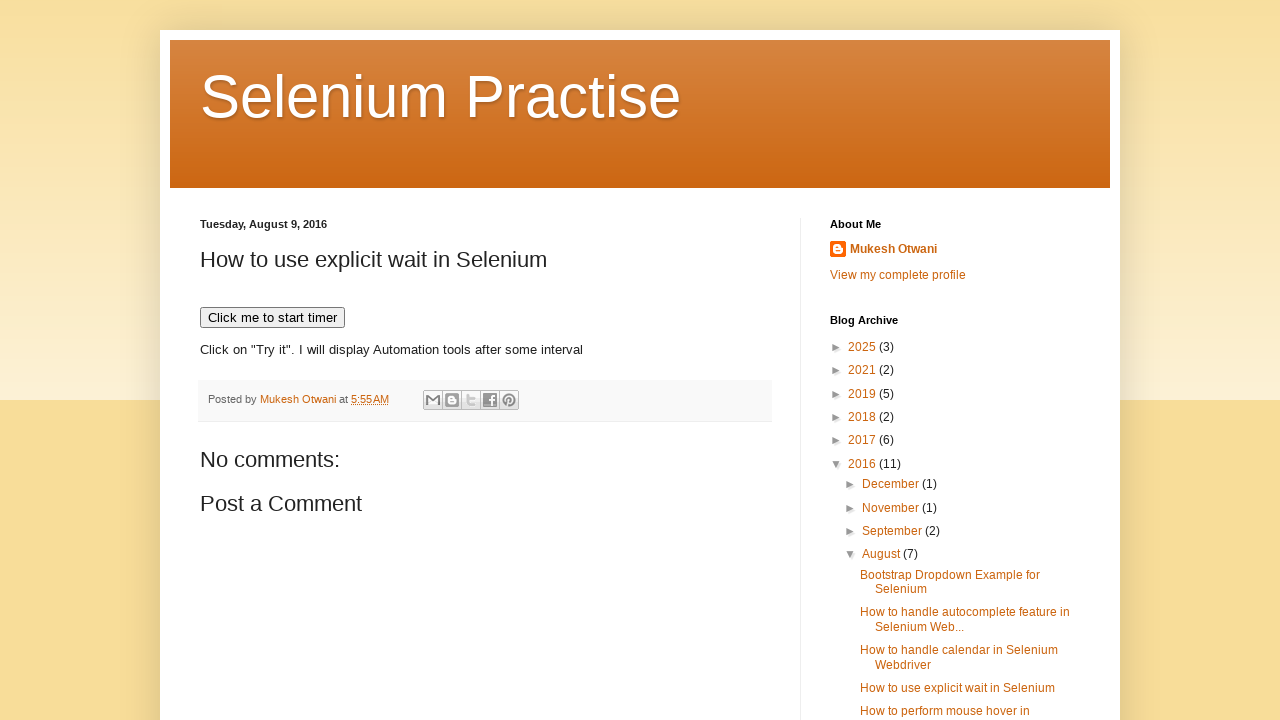

Clicked button to trigger timed text at (272, 318) on xpath=//button[@onclick='timedText()']
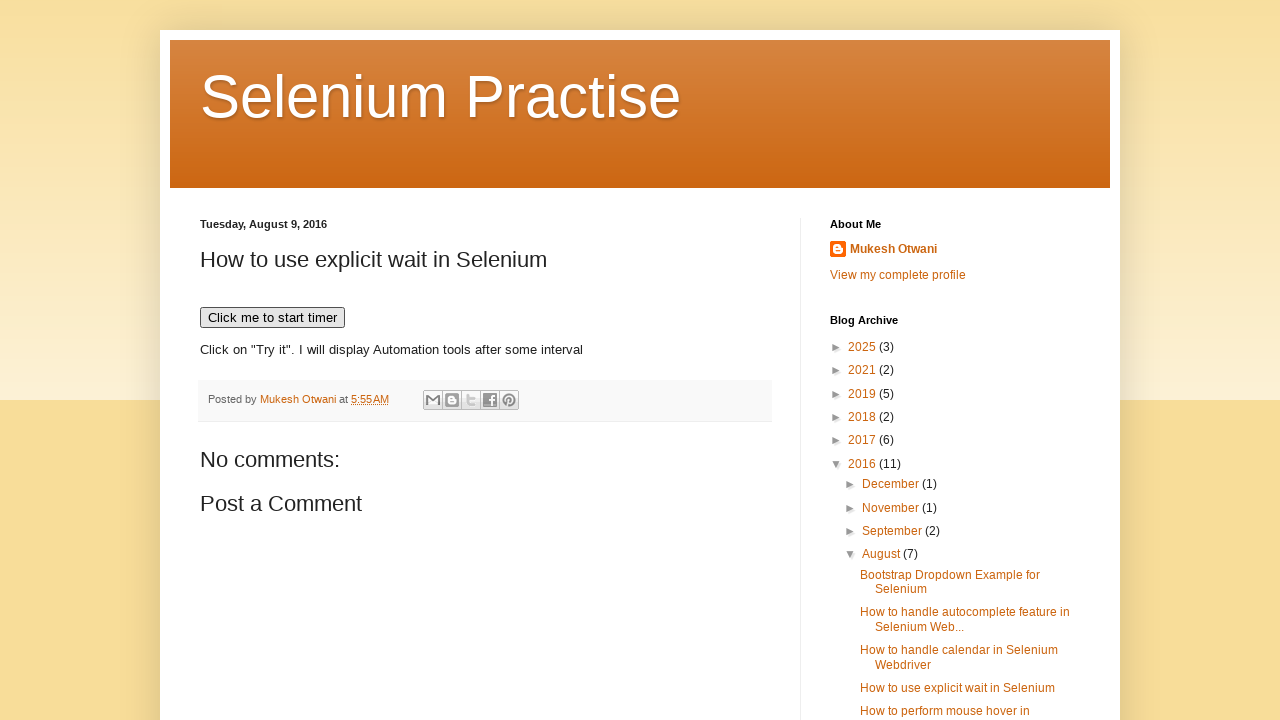

WebDriver text appeared after explicit wait
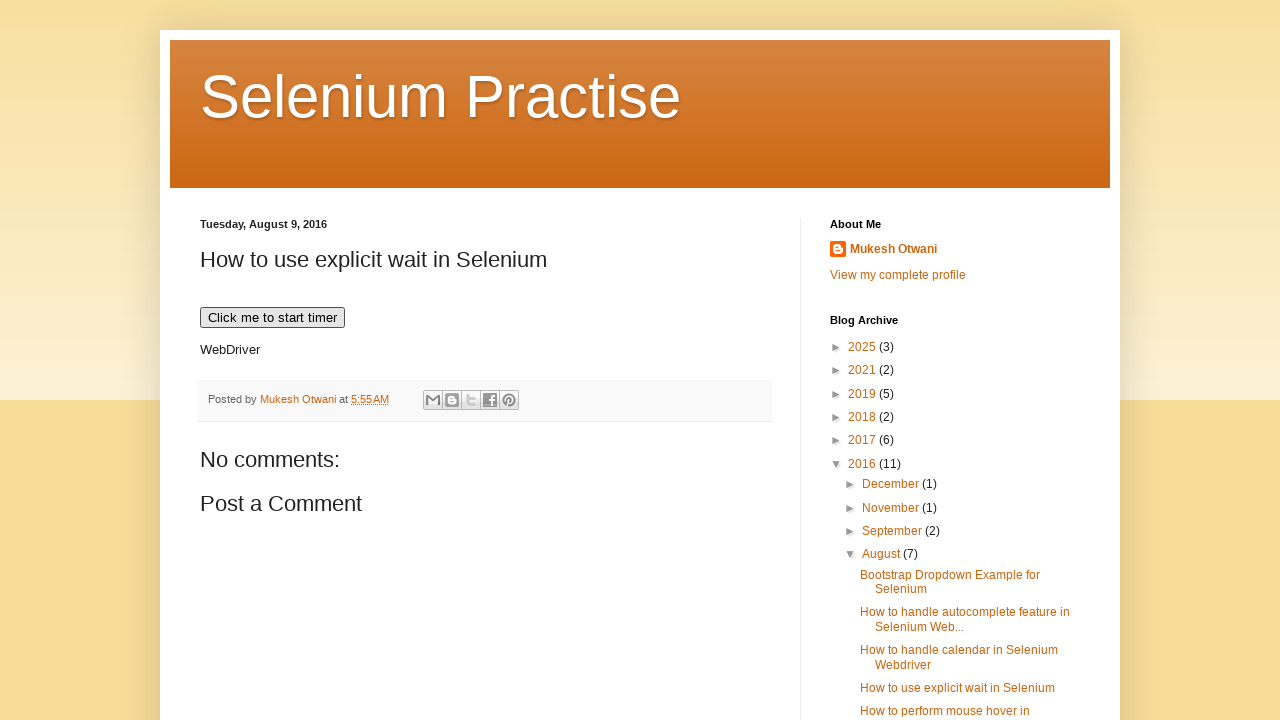

Located demo message element
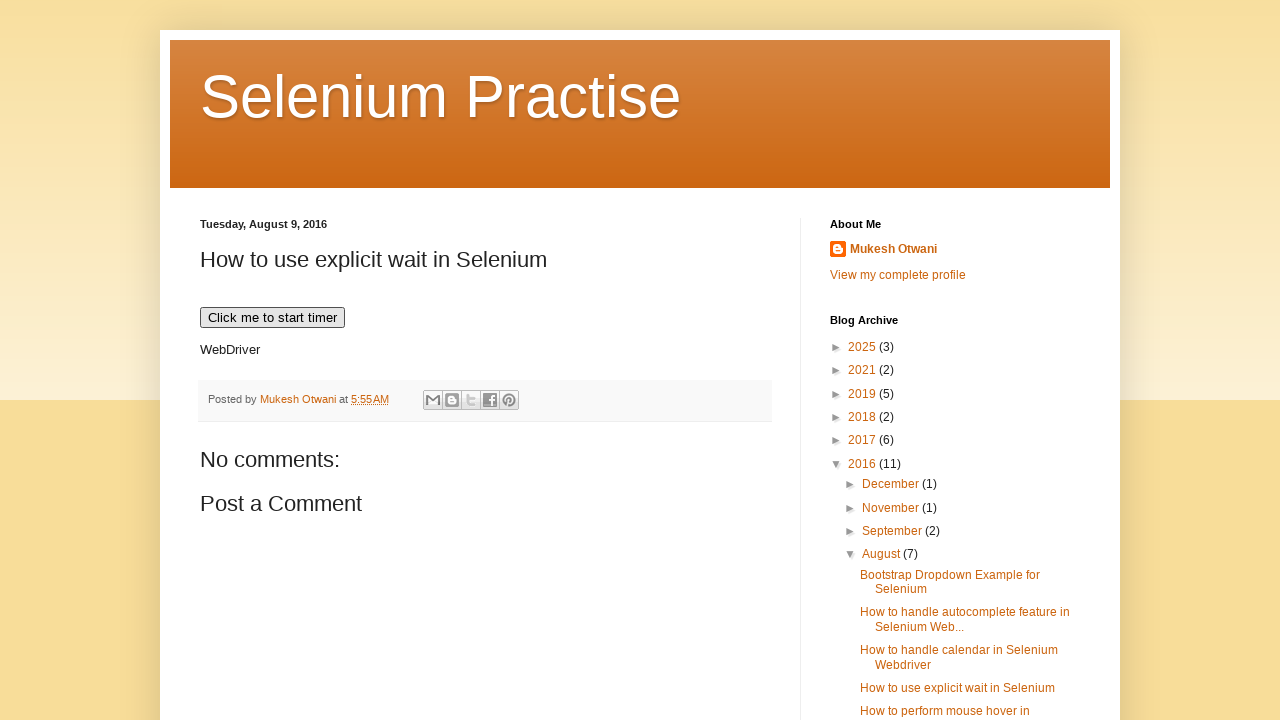

Retrieved message text: WebDriver
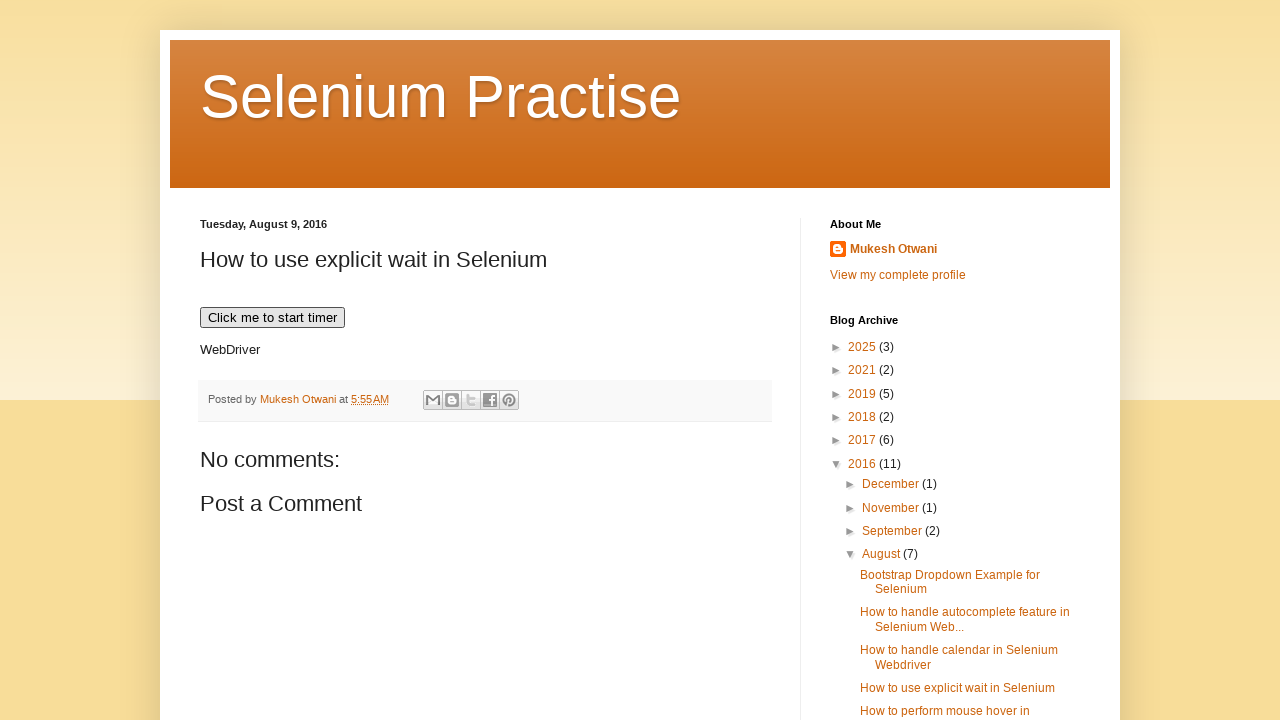

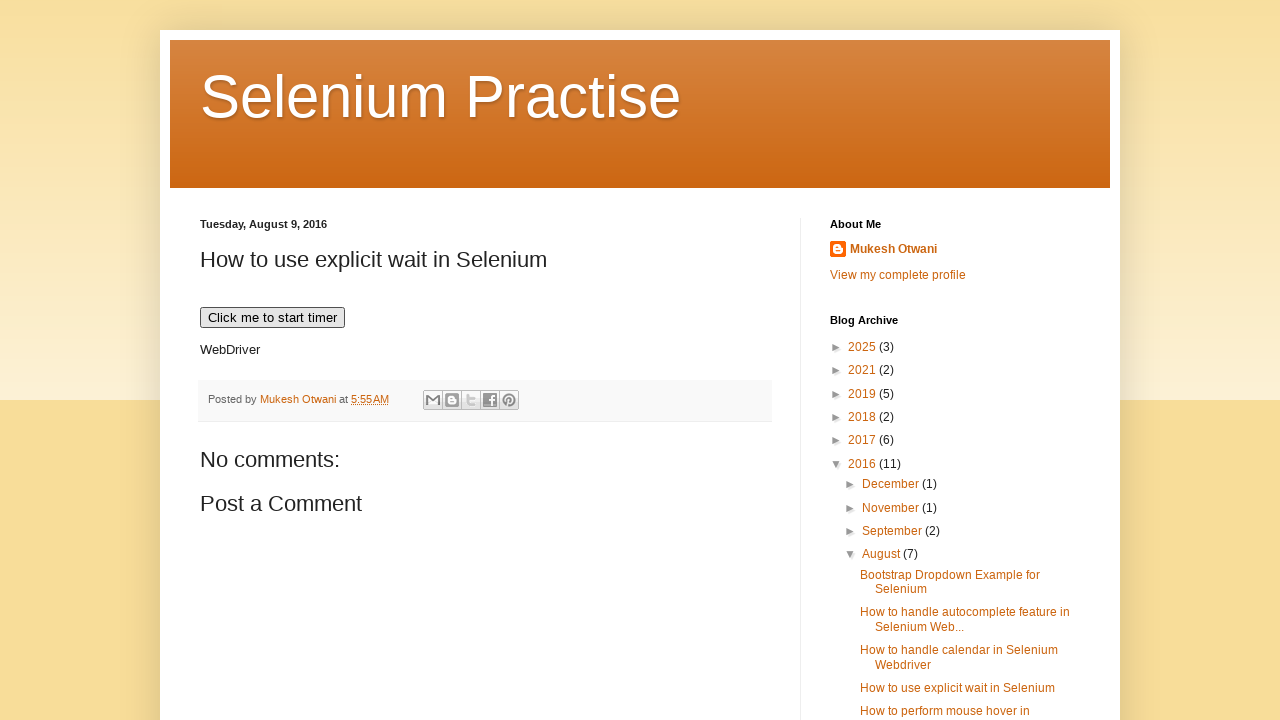